Tests that other controls (checkbox, label) are hidden when editing a todo item

Starting URL: https://demo.playwright.dev/todomvc

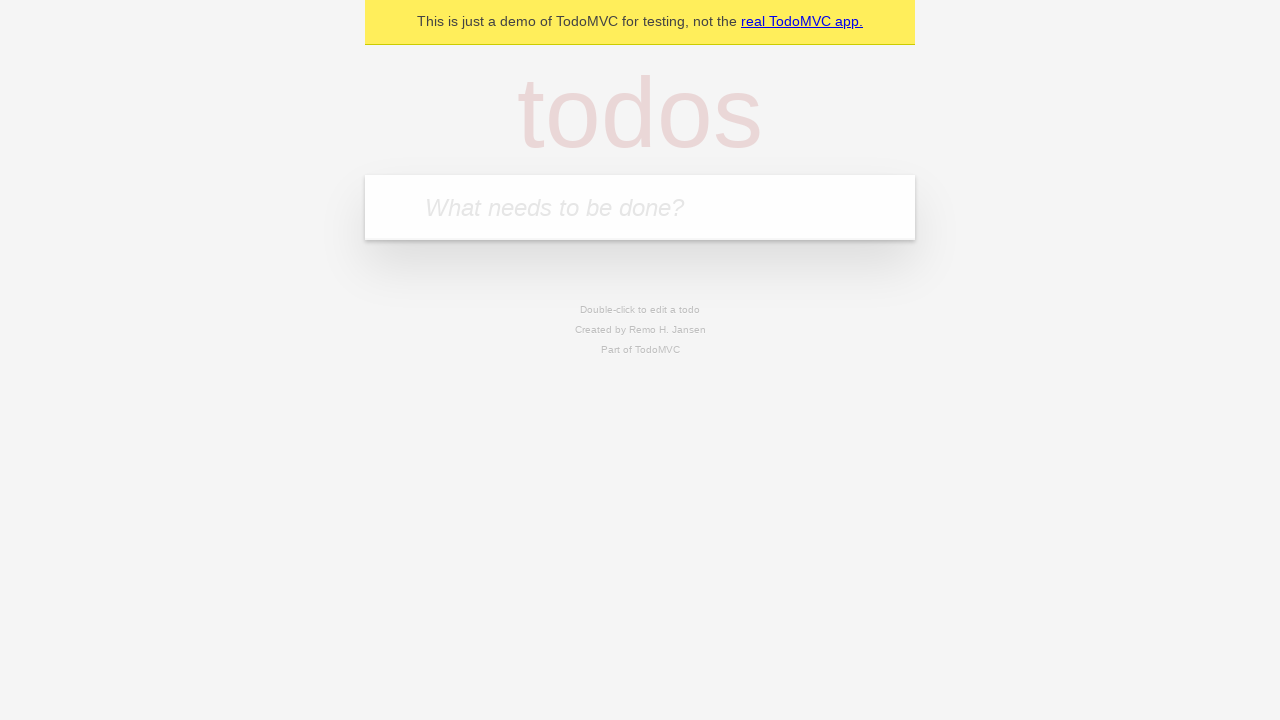

Filled new todo field with 'buy some cheese' on internal:attr=[placeholder="What needs to be done?"i]
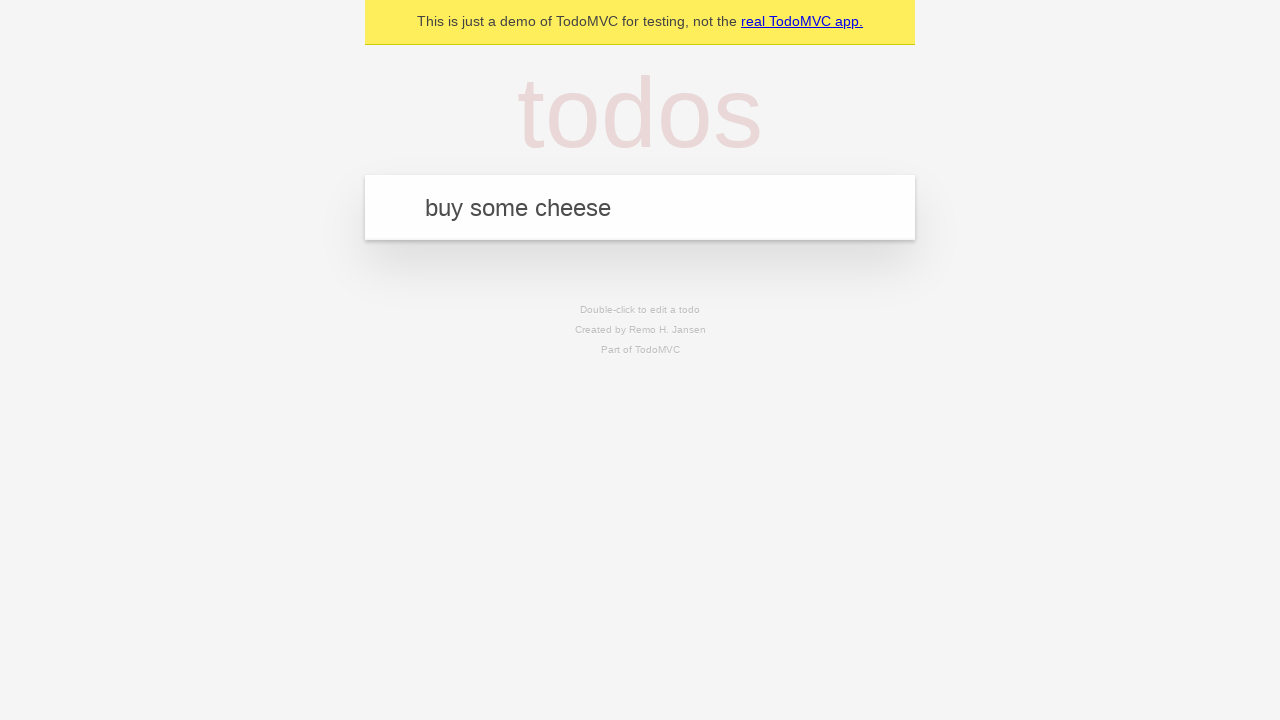

Pressed Enter to create todo 'buy some cheese' on internal:attr=[placeholder="What needs to be done?"i]
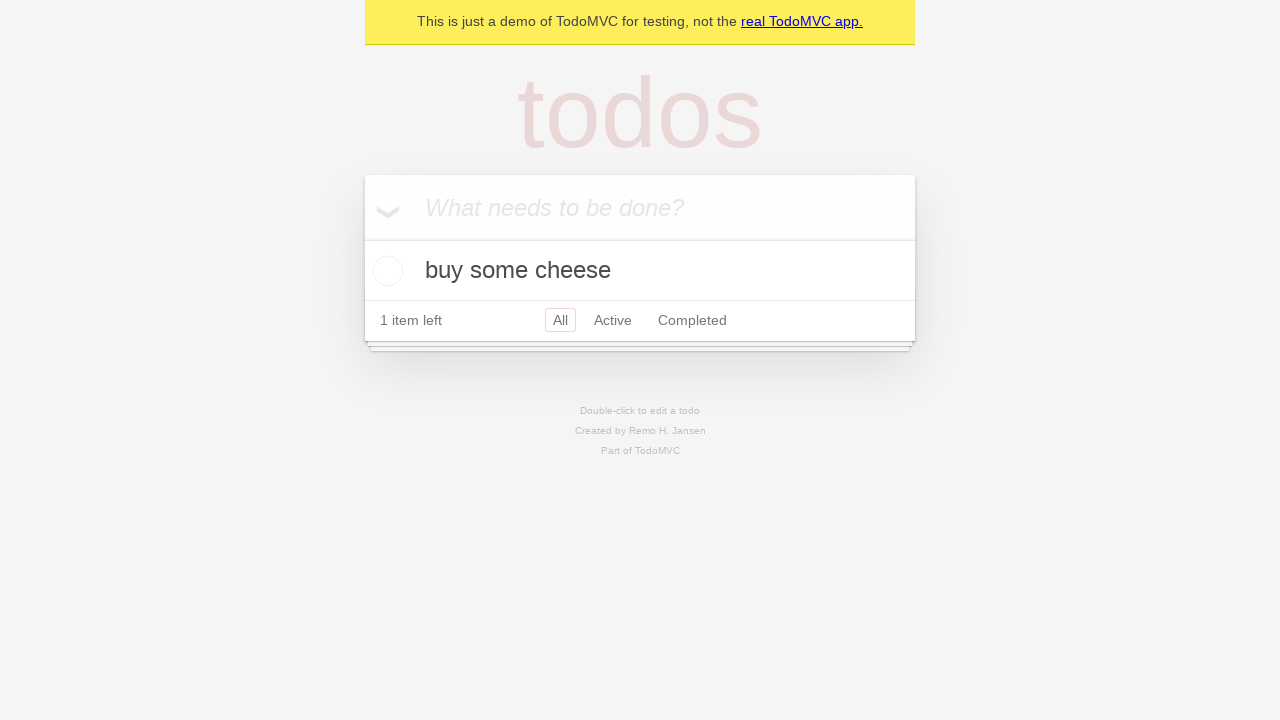

Filled new todo field with 'feed the cat' on internal:attr=[placeholder="What needs to be done?"i]
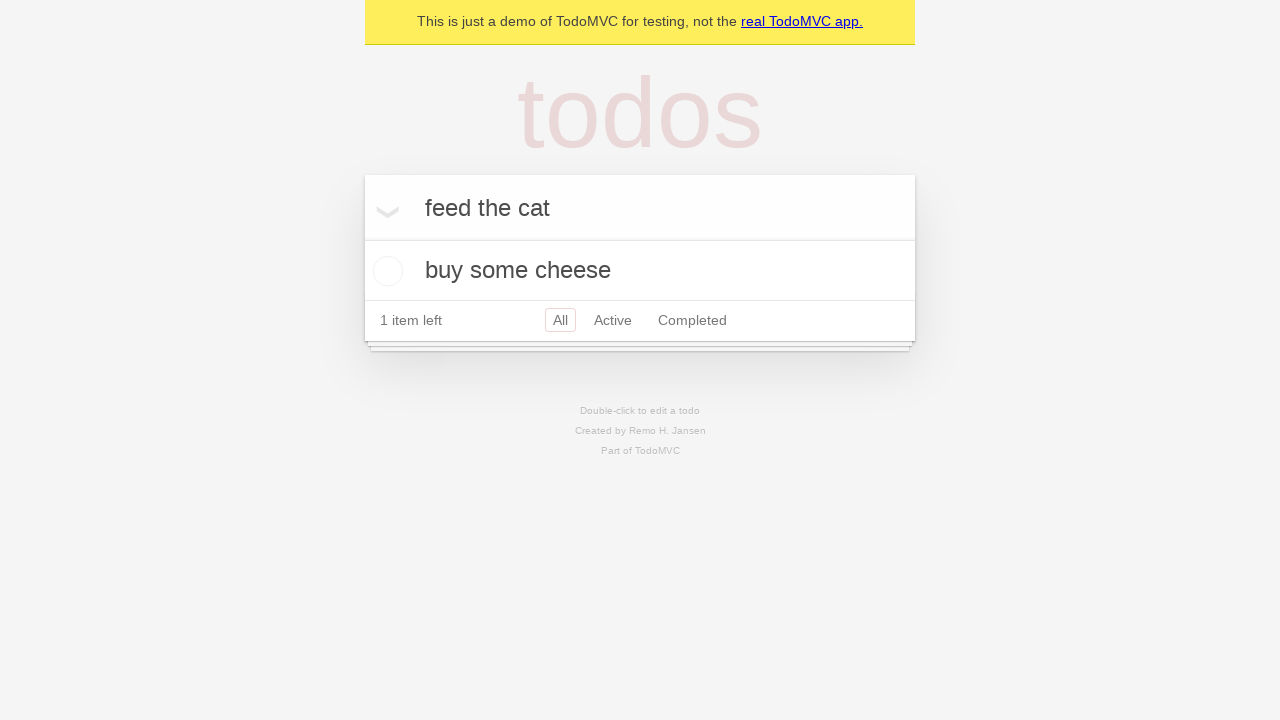

Pressed Enter to create todo 'feed the cat' on internal:attr=[placeholder="What needs to be done?"i]
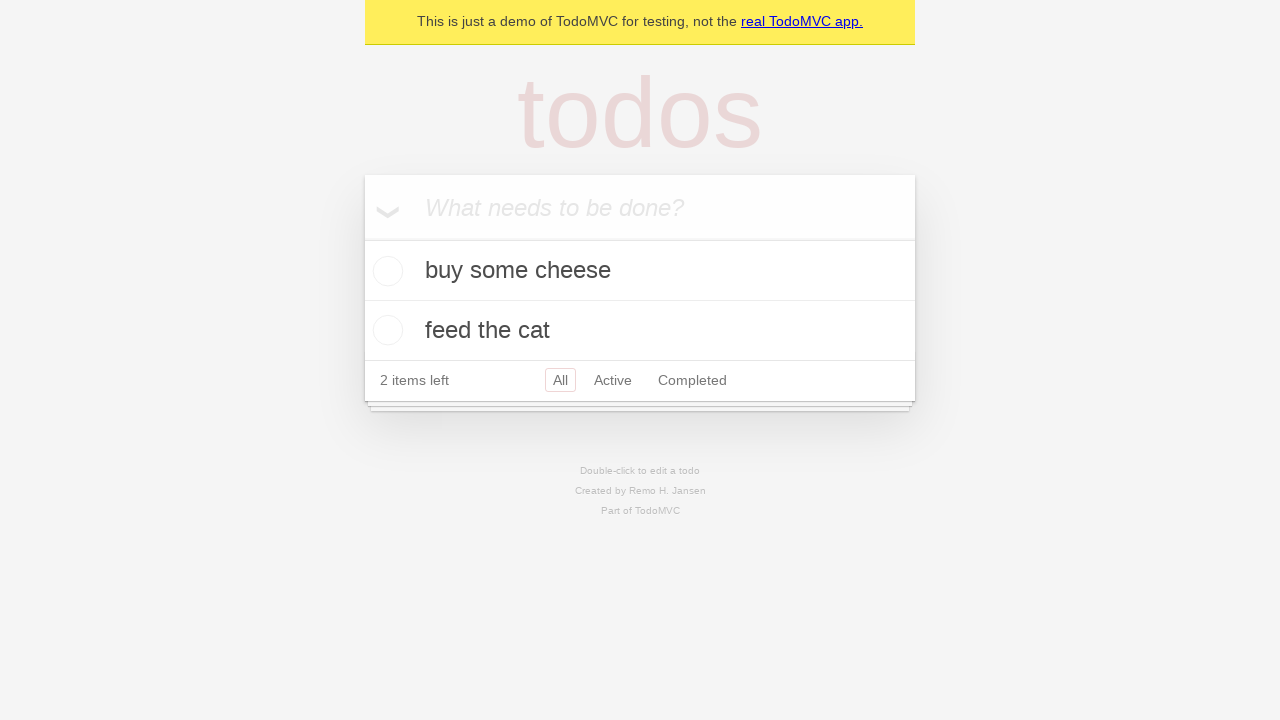

Filled new todo field with 'book a doctors appointment' on internal:attr=[placeholder="What needs to be done?"i]
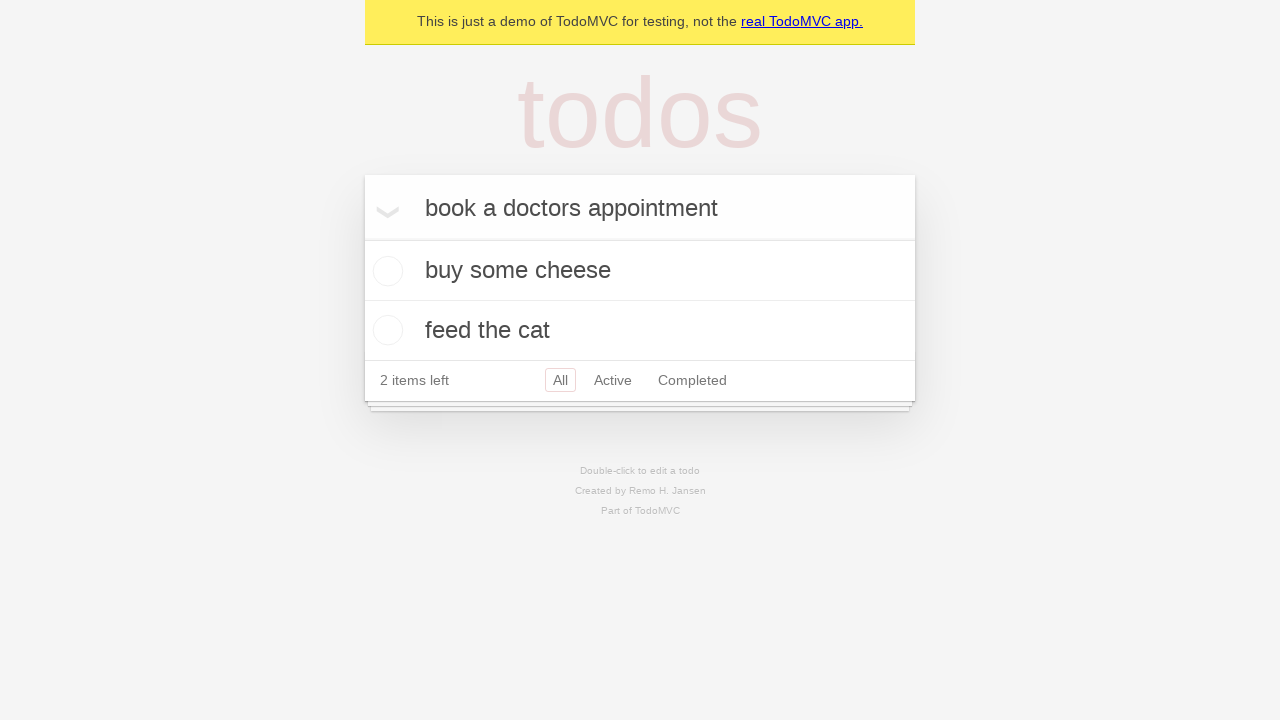

Pressed Enter to create todo 'book a doctors appointment' on internal:attr=[placeholder="What needs to be done?"i]
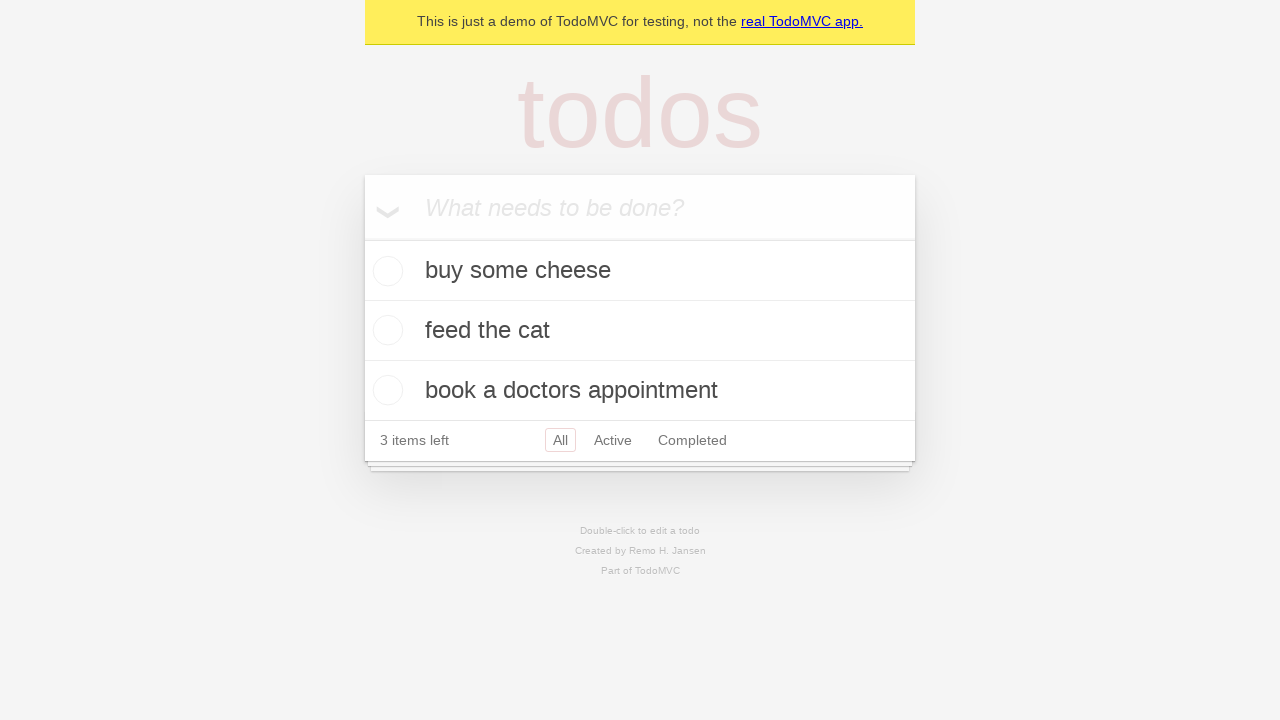

Double-clicked second todo item to enter edit mode at (640, 331) on internal:testid=[data-testid="todo-item"s] >> nth=1
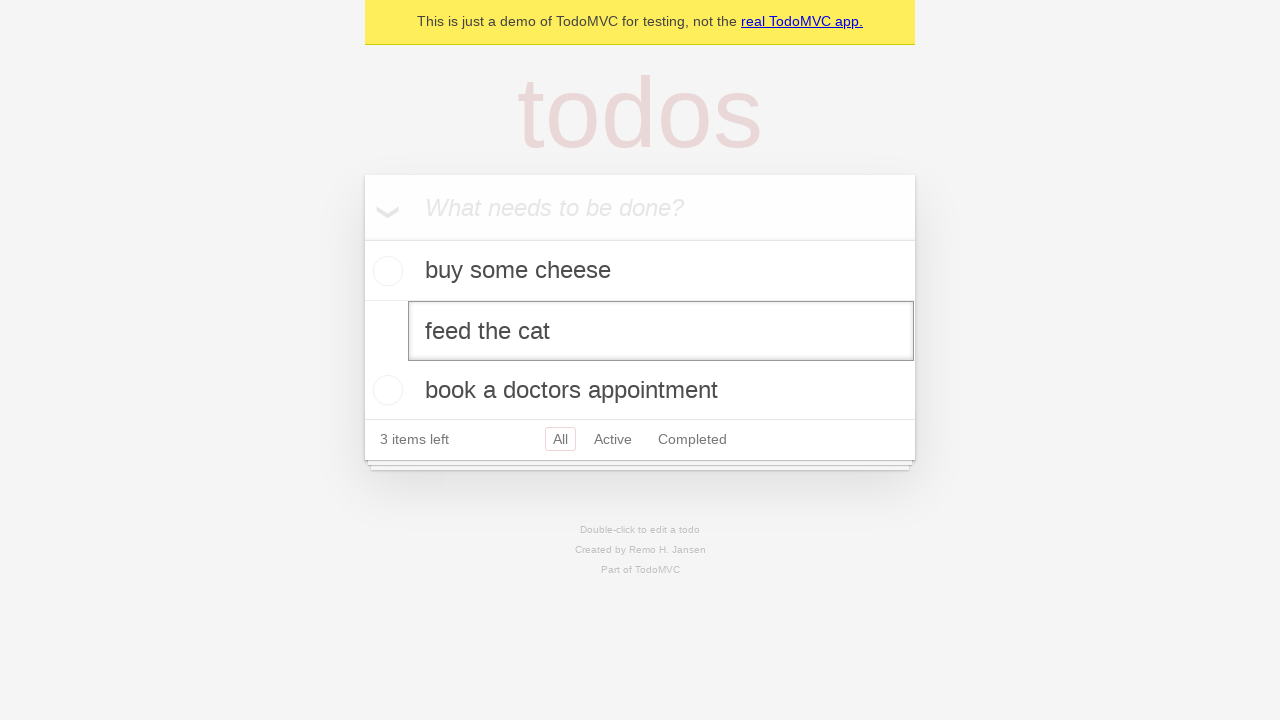

Verified checkbox is hidden in edit mode
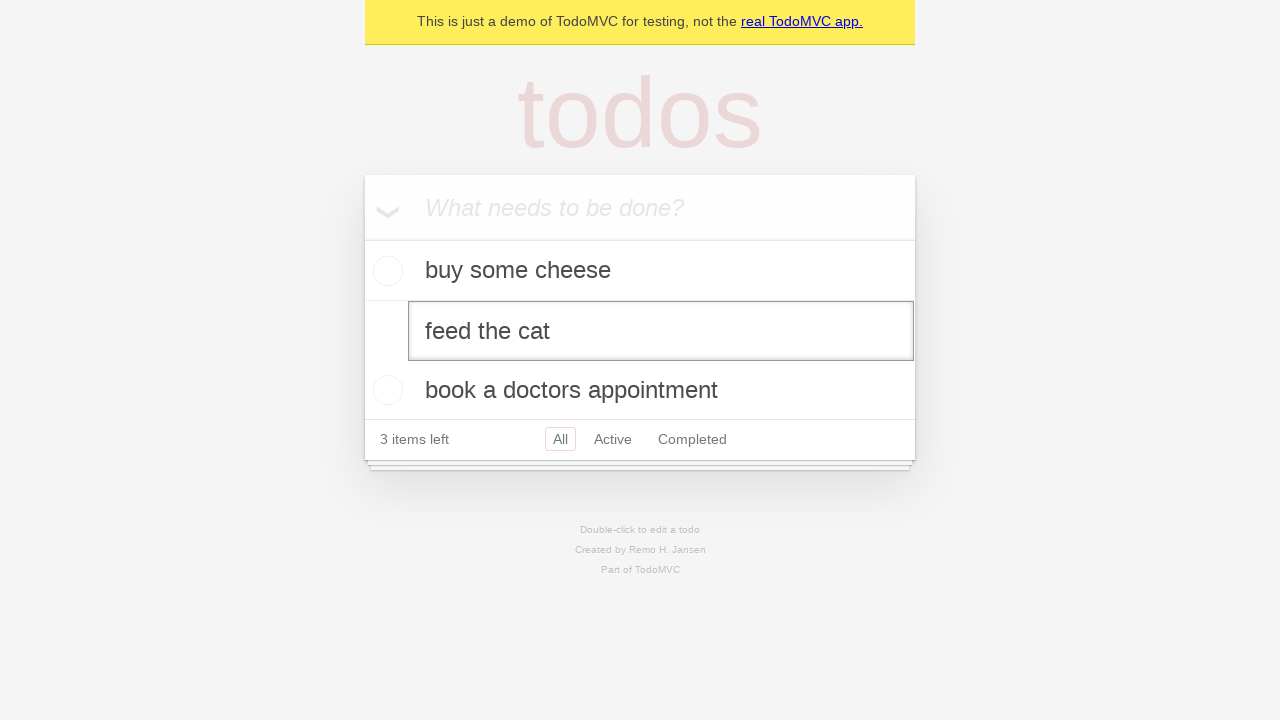

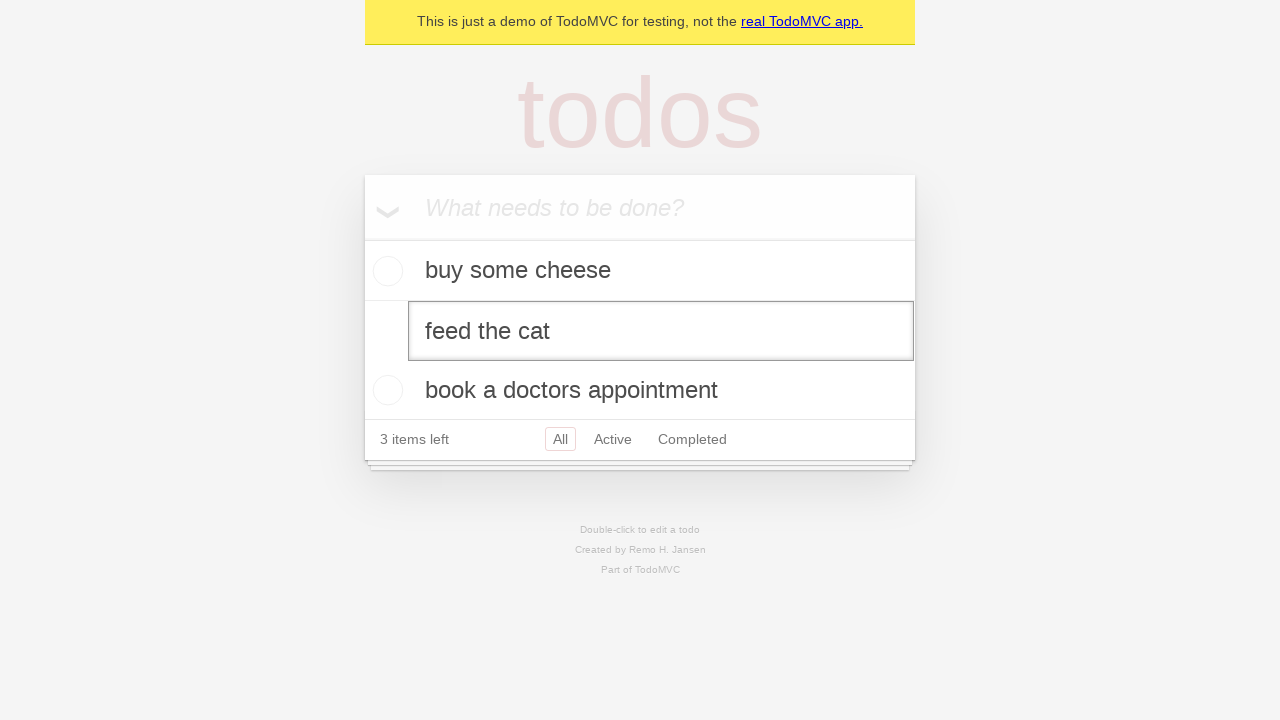